Tests checkbox and radio button interactions by selecting specific options on a practice automation page

Starting URL: https://rahulshettyacademy.com/AutomationPractice/

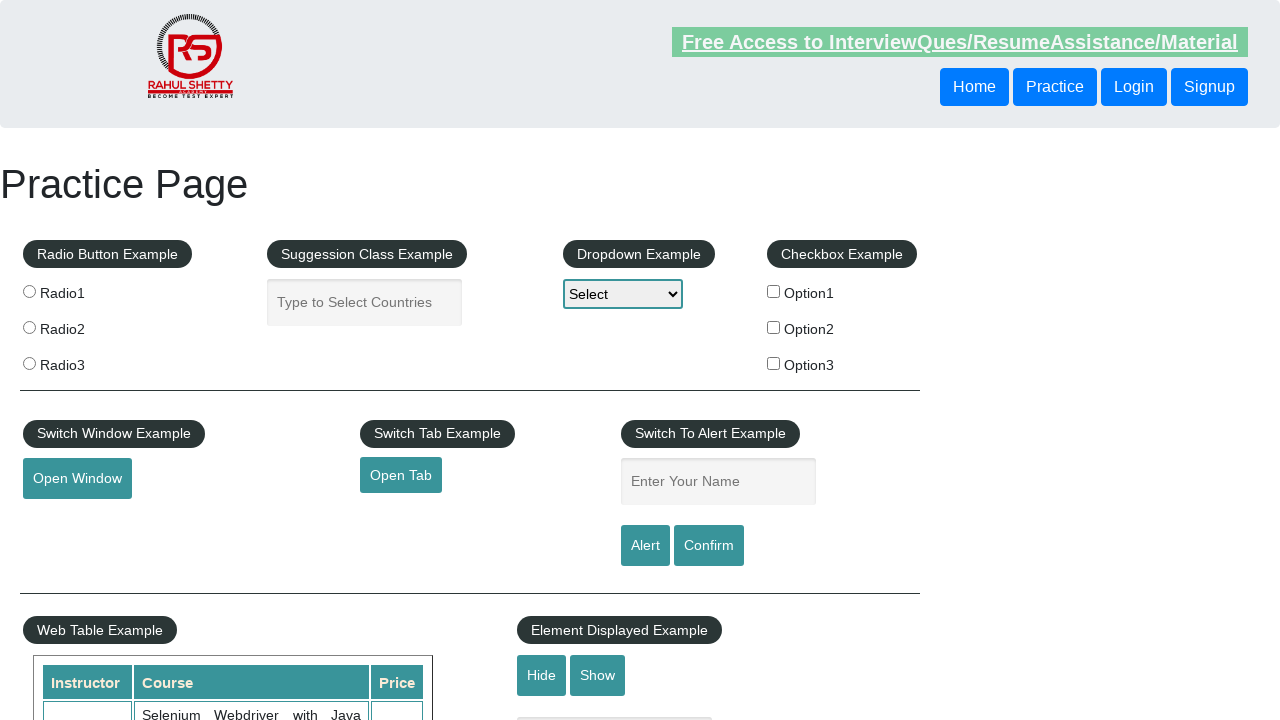

Navigated to the automation practice page
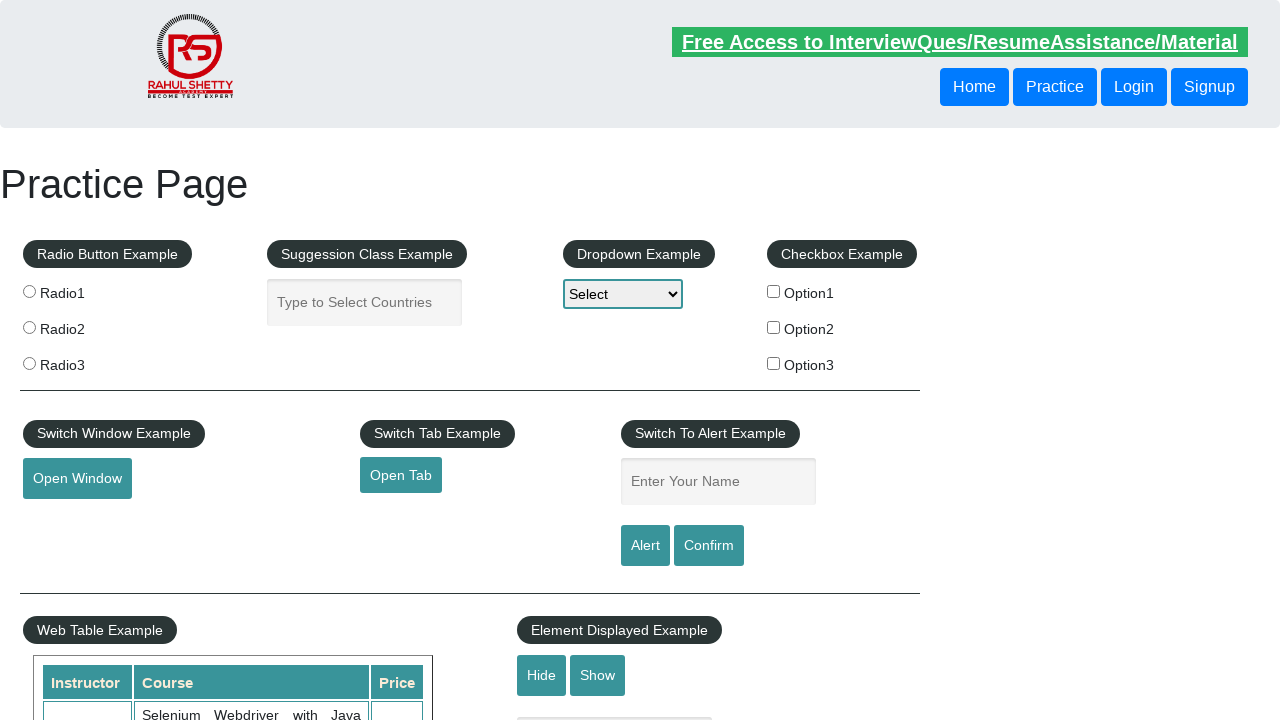

Located all checkbox elements
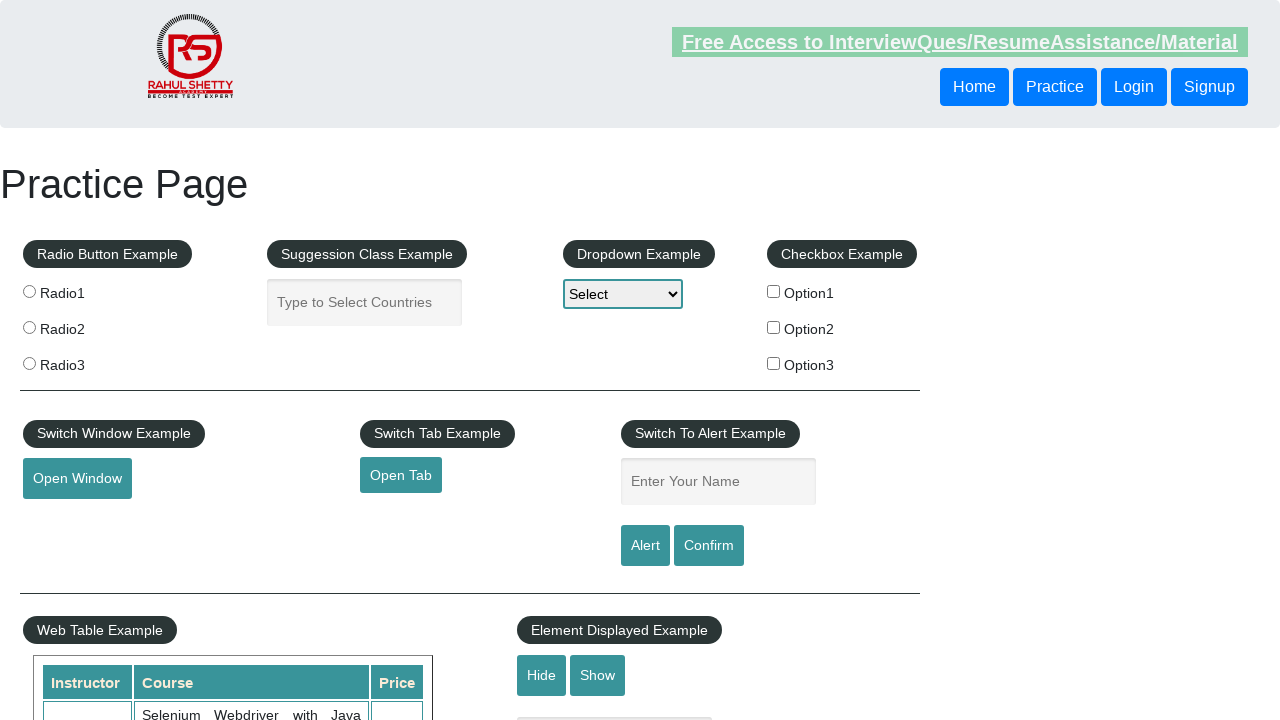

Checking checkbox at index 0
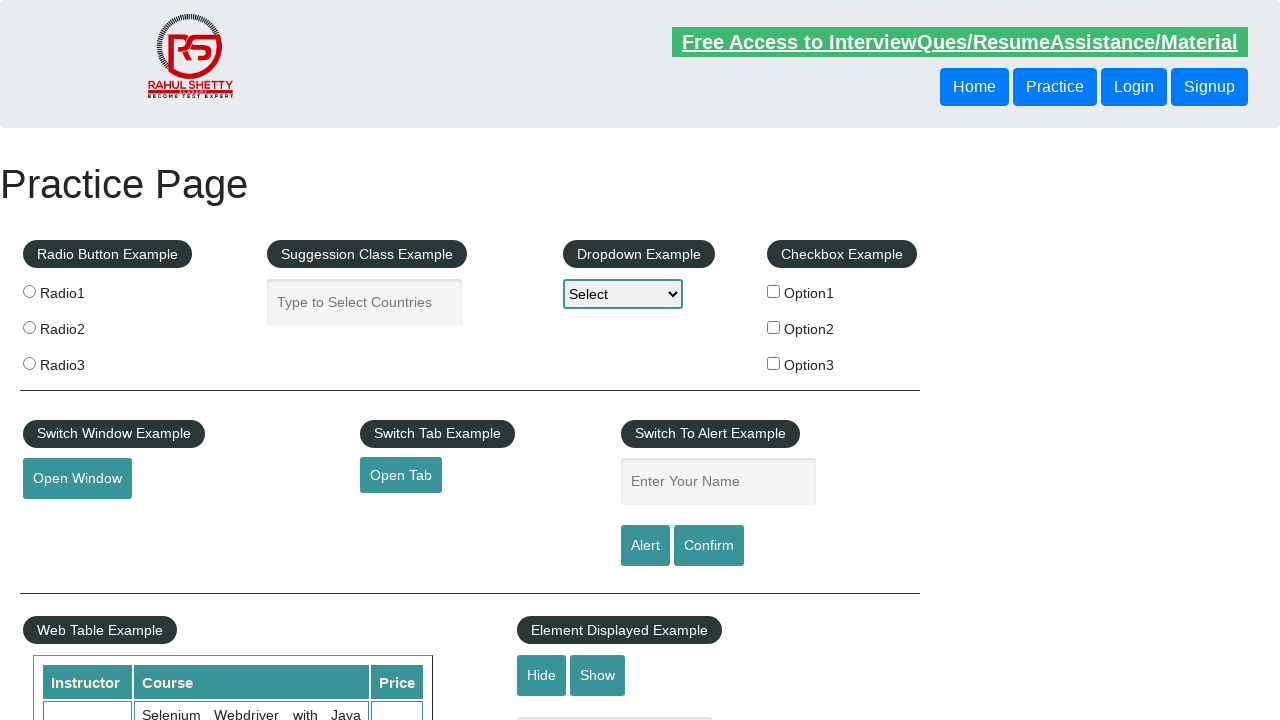

Checking checkbox at index 1
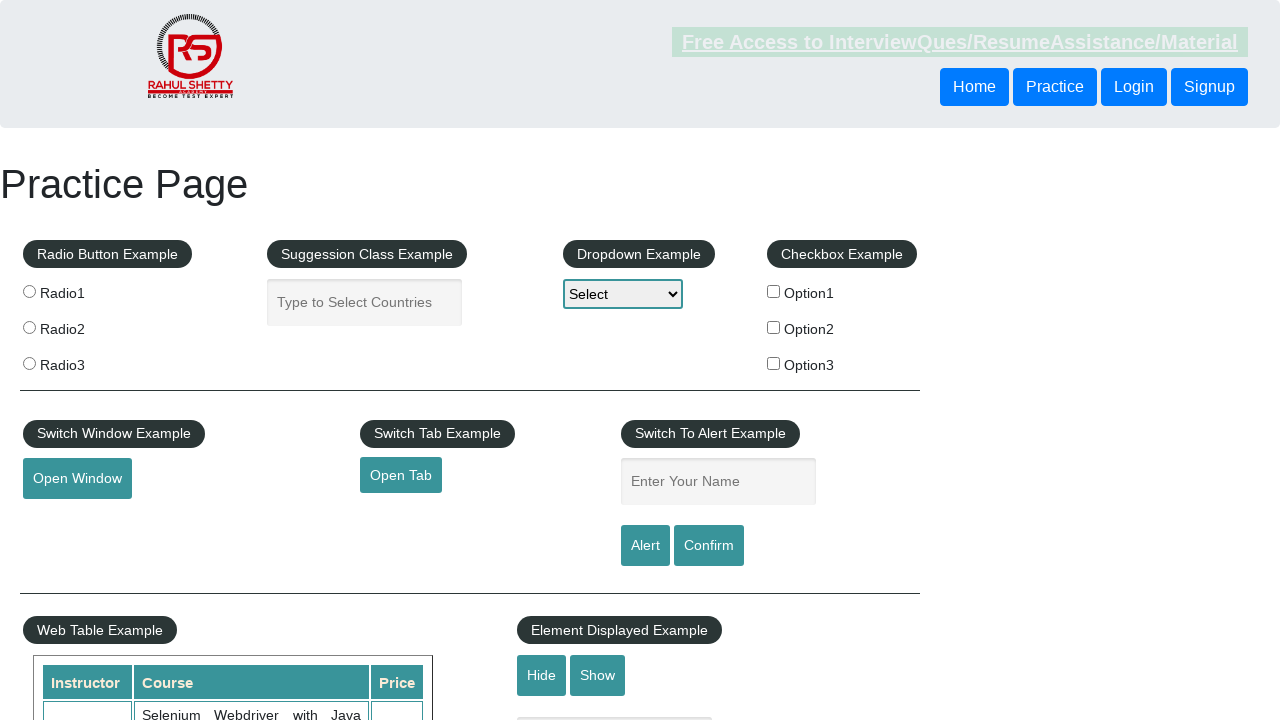

Clicked checkbox with value 'option2' at (774, 327) on xpath=//input[@type='checkbox'] >> nth=1
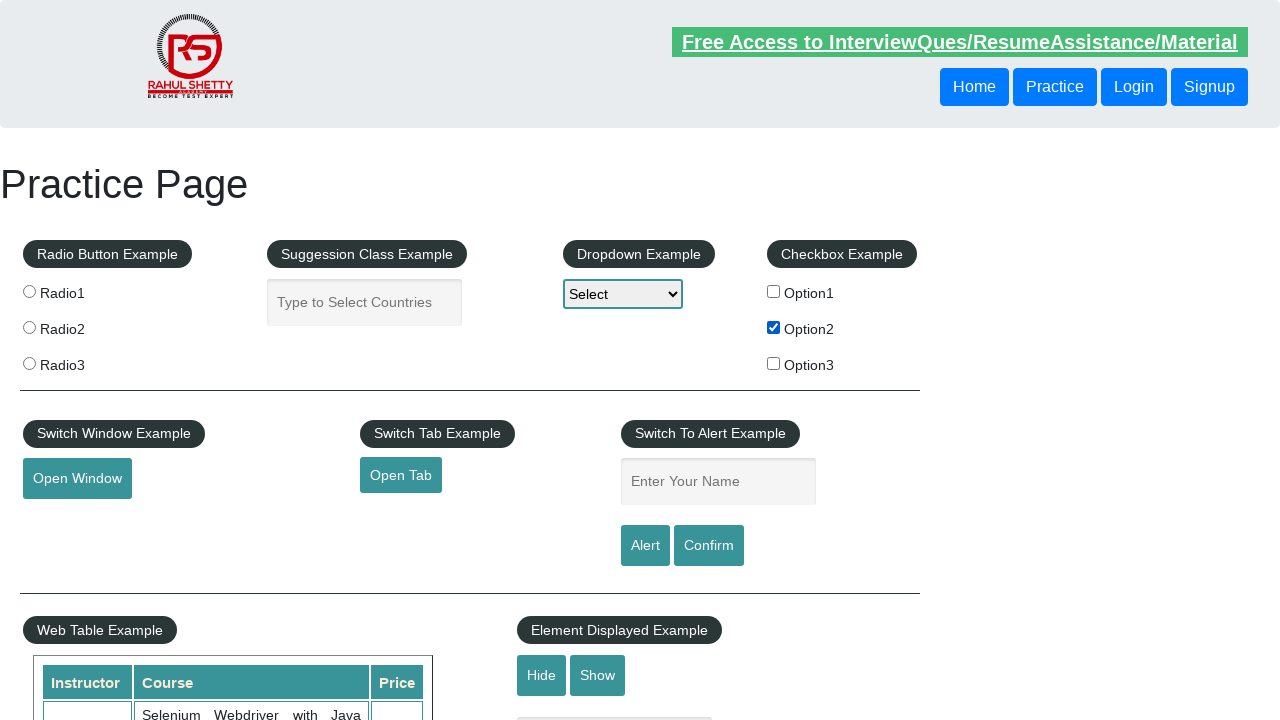

Located all radio button elements
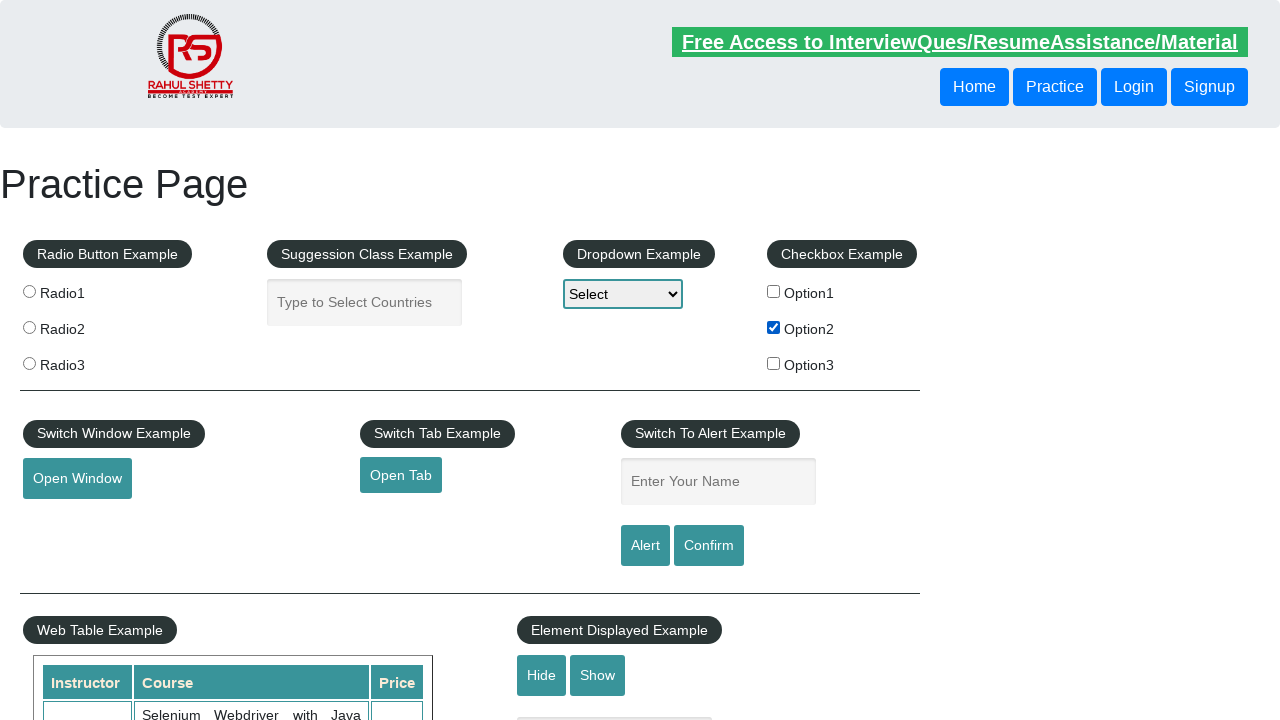

Clicked the third radio button at (29, 363) on xpath=//input[@name='radioButton'] >> nth=2
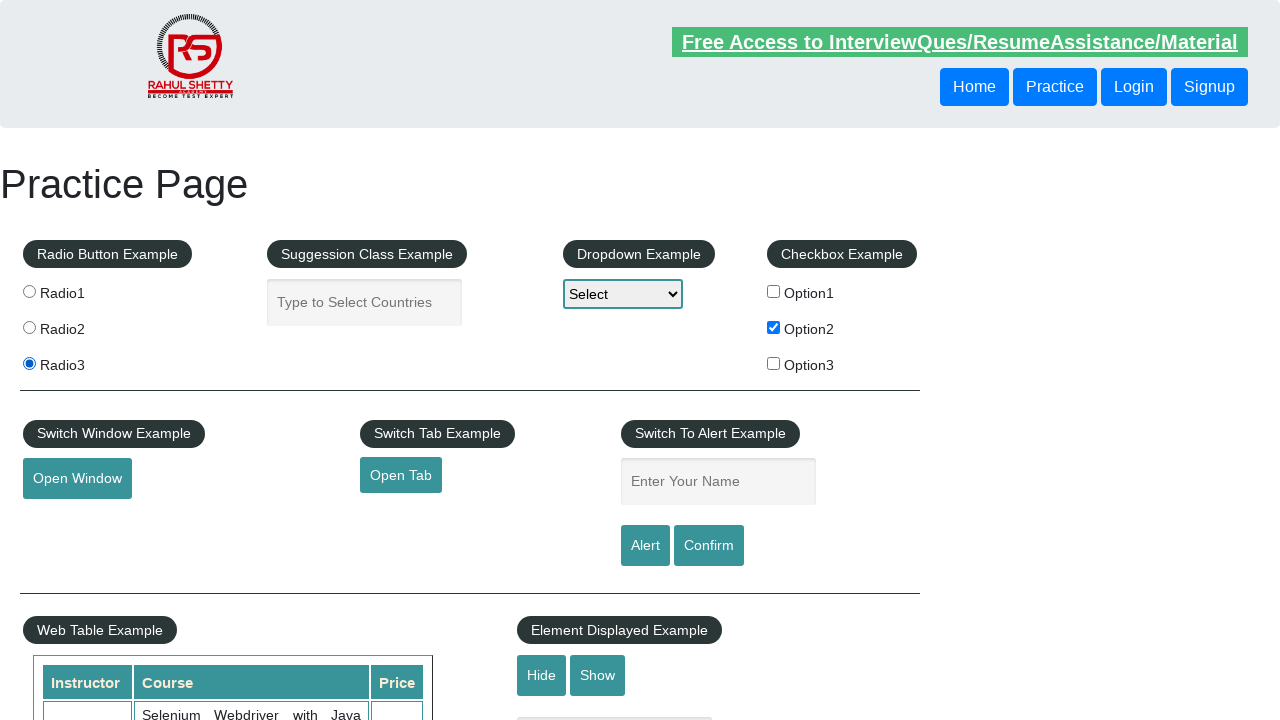

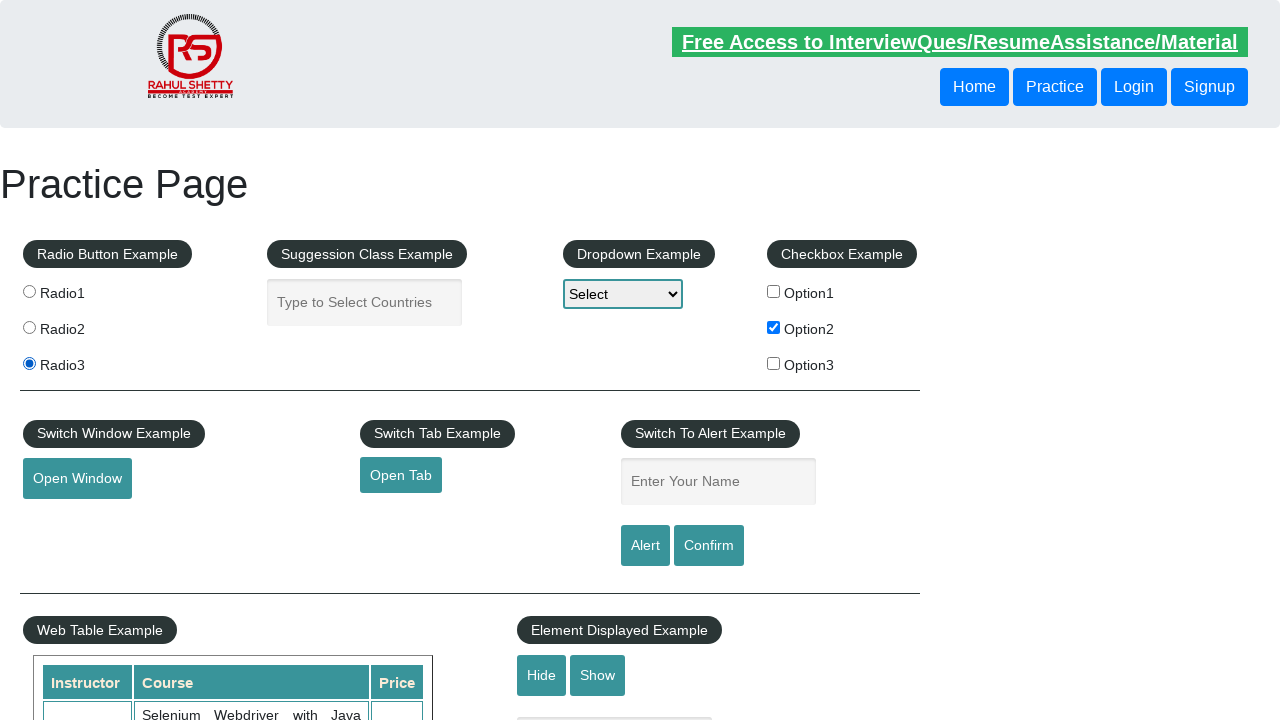